Tests calculator multiplication functionality by calculating 11 * 9 and verifying the result equals 99

Starting URL: https://testpages.eviltester.com/styled/apps/calculator.html

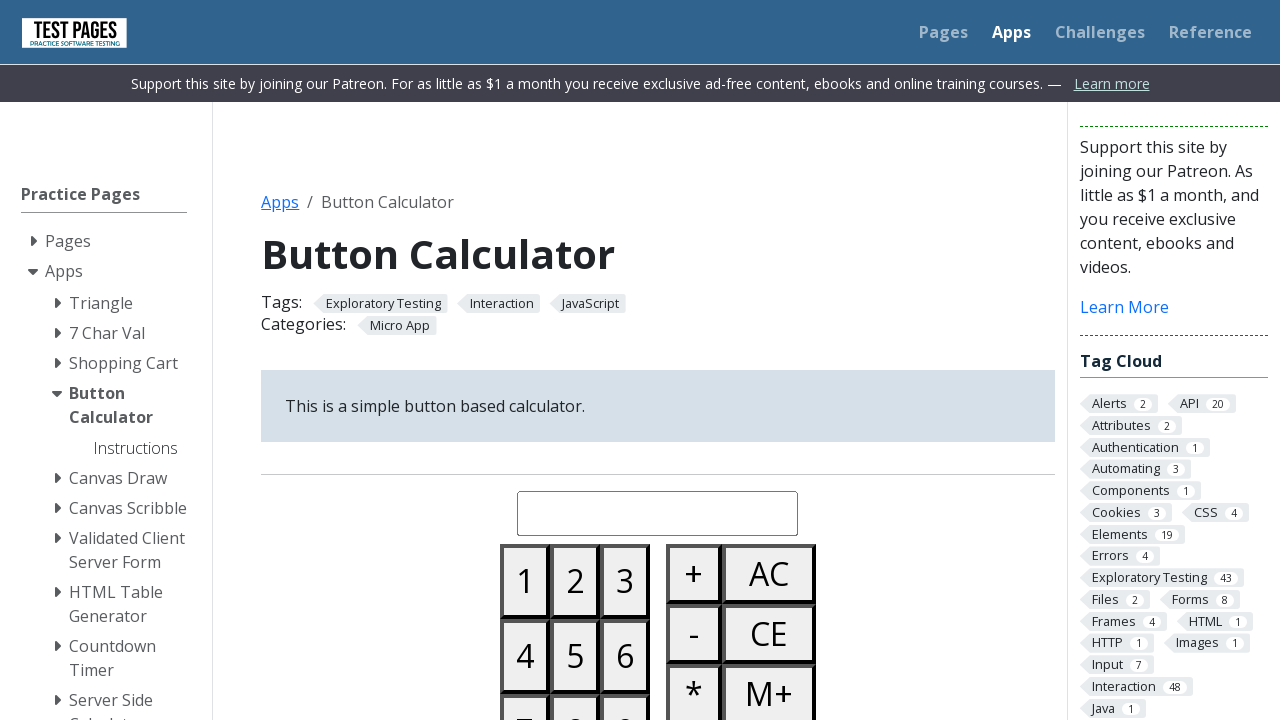

Clicked button 1 (first click to start entering 11) at (525, 581) on #button01
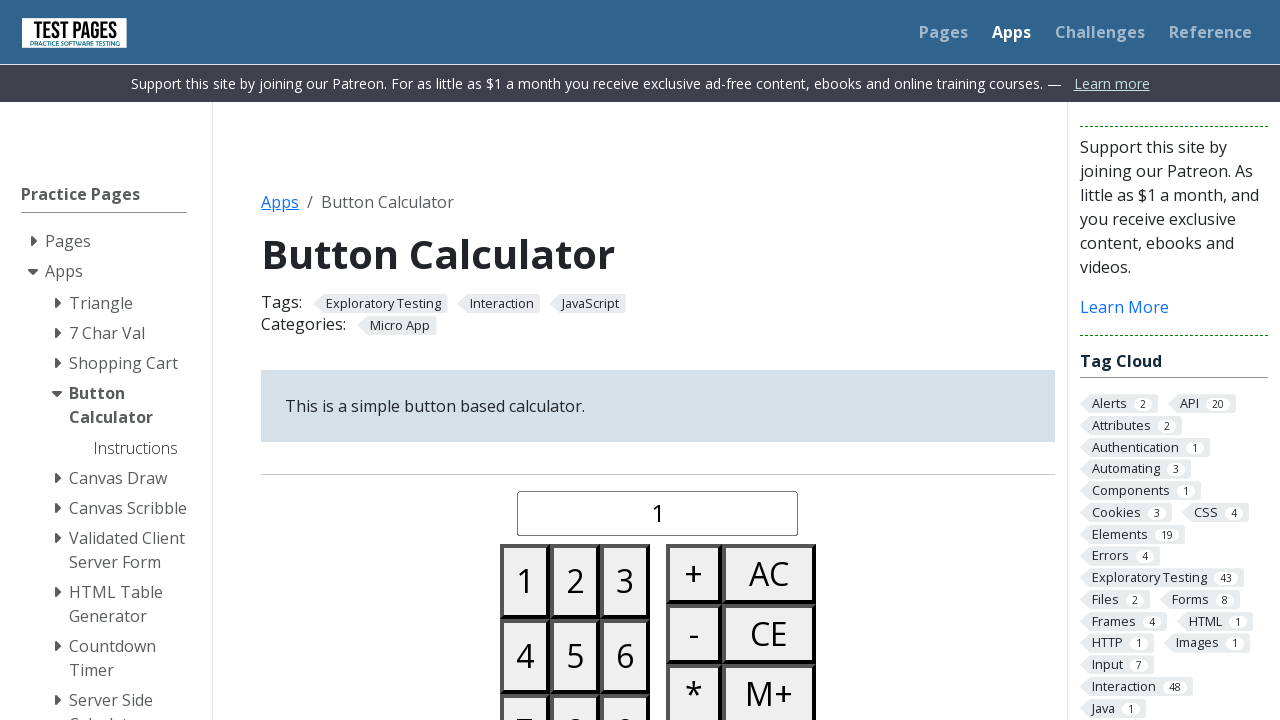

Clicked button 1 (second click to complete entering 11) at (525, 581) on #button01
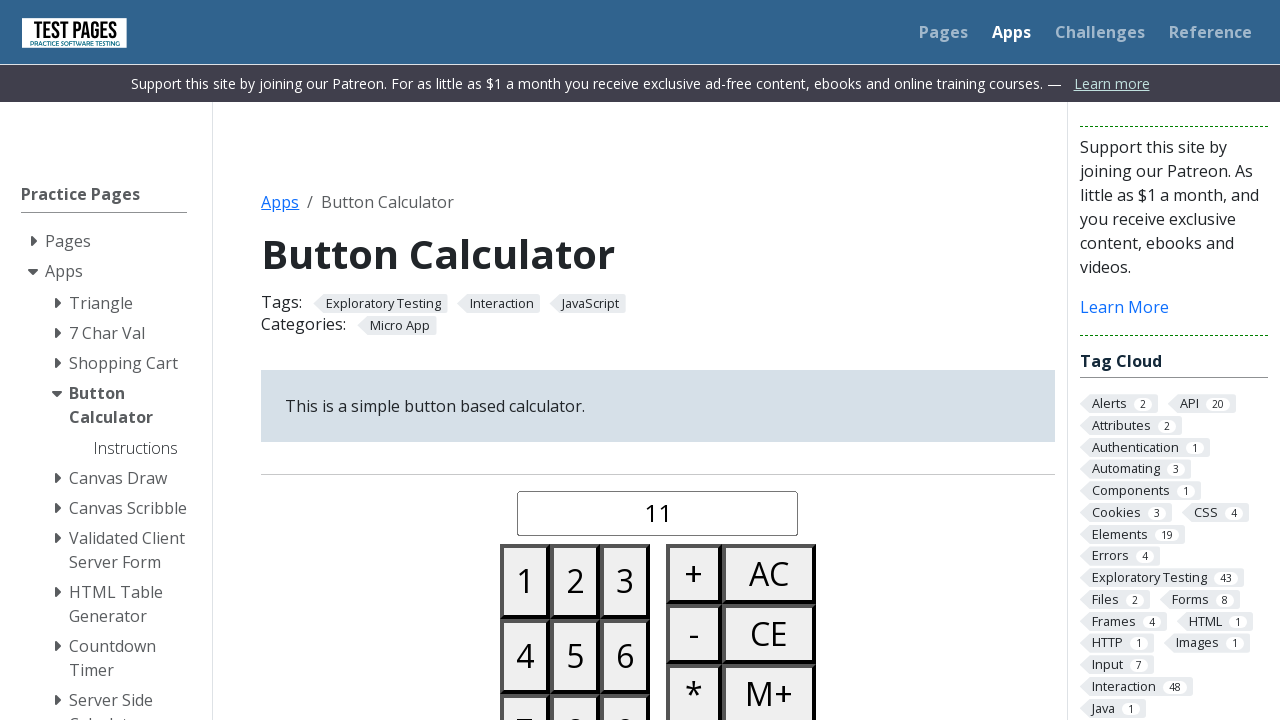

Clicked multiply button at (694, 690) on #buttonmultiply
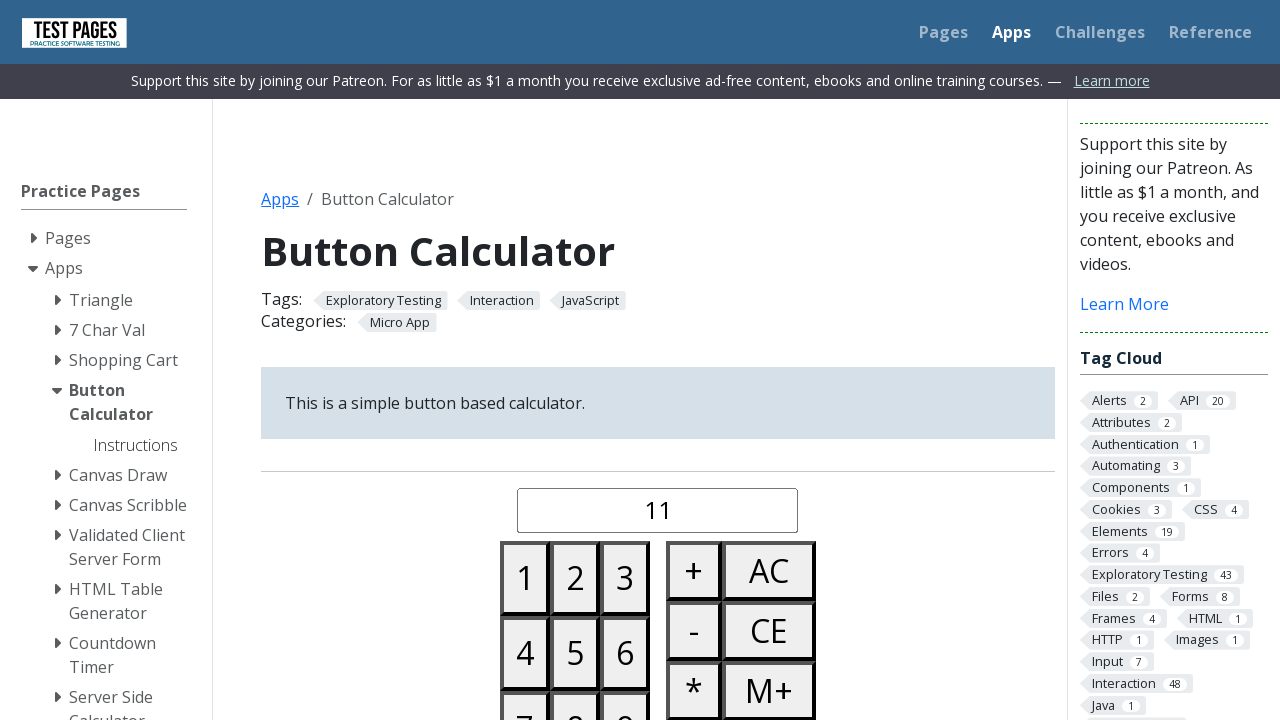

Clicked button 9 at (625, 683) on #button09
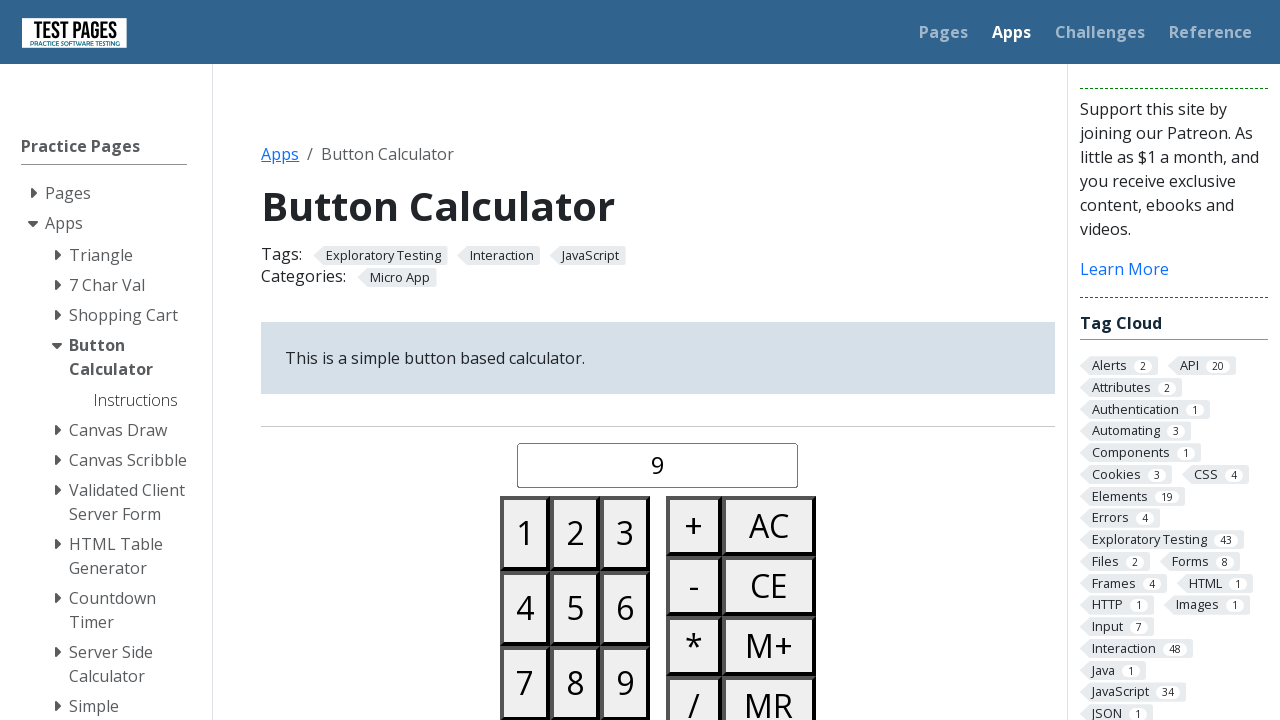

Clicked equals button to calculate 11 * 9 at (694, 360) on #buttonequals
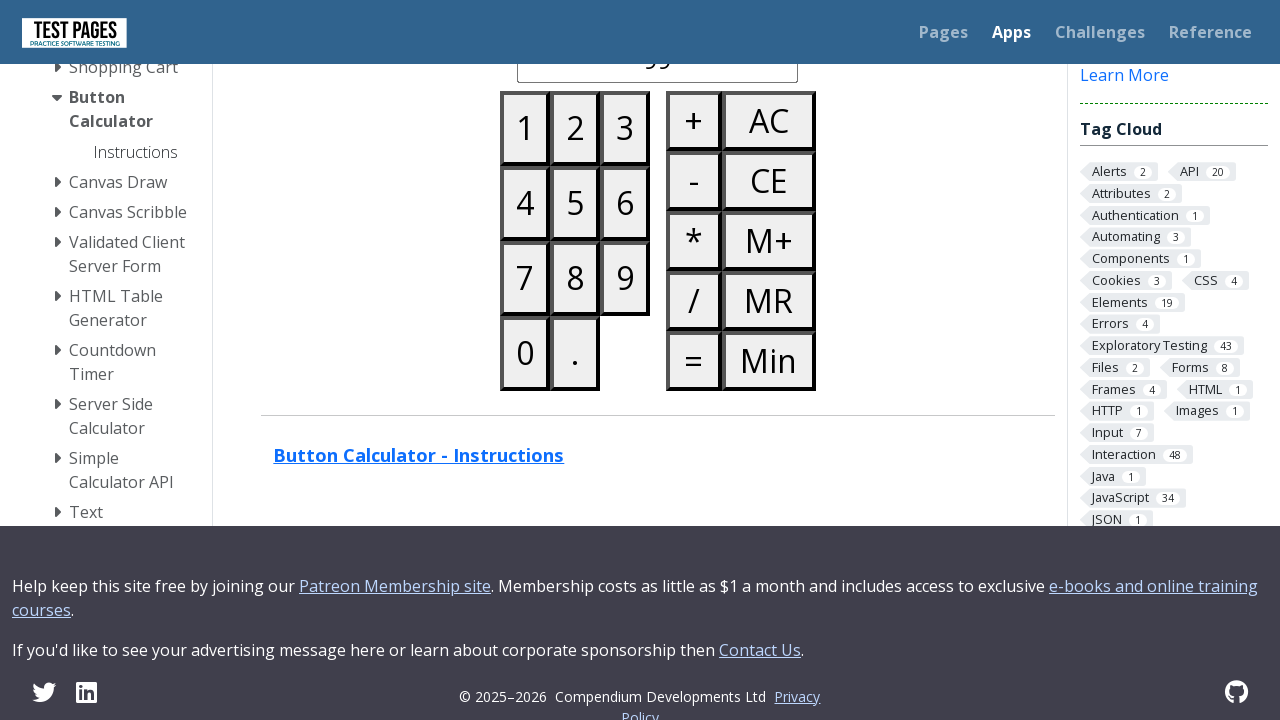

Verified that calculator result equals 99
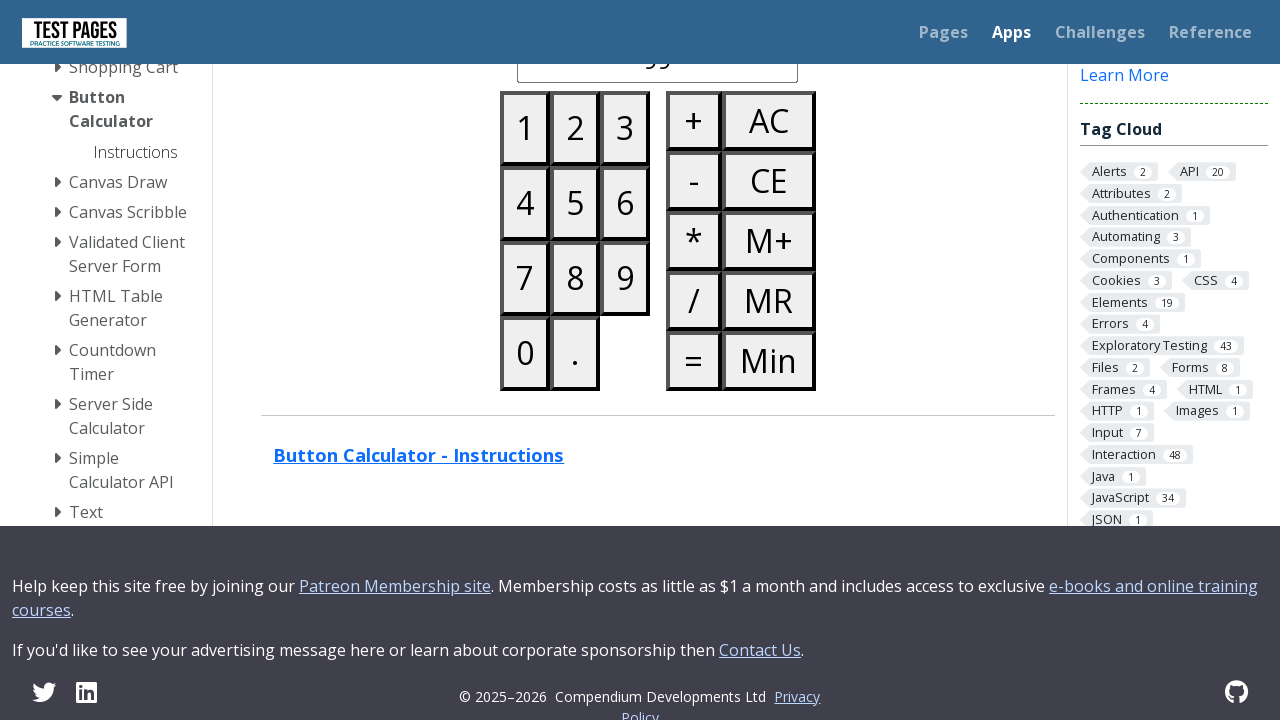

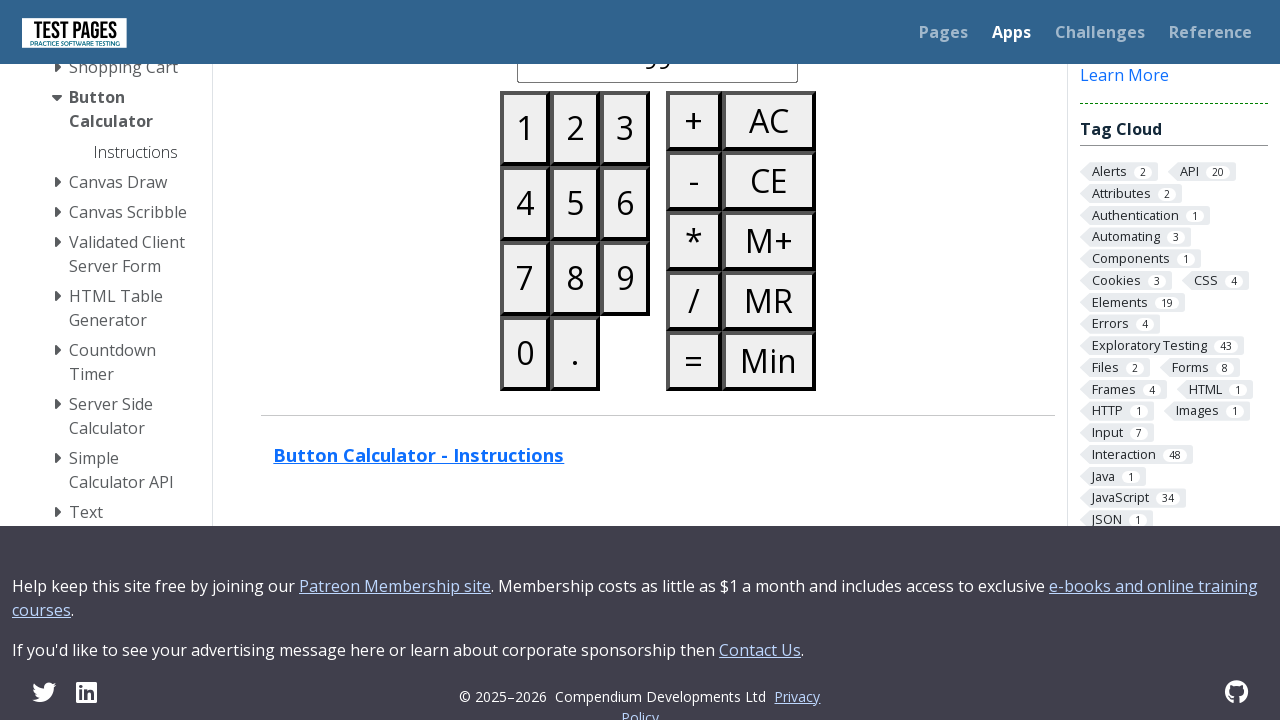